Tests drag and drop functionality on the jQuery UI droppable demo page by dragging an element and dropping it onto a target area within an iframe.

Starting URL: https://jqueryui.com/droppable

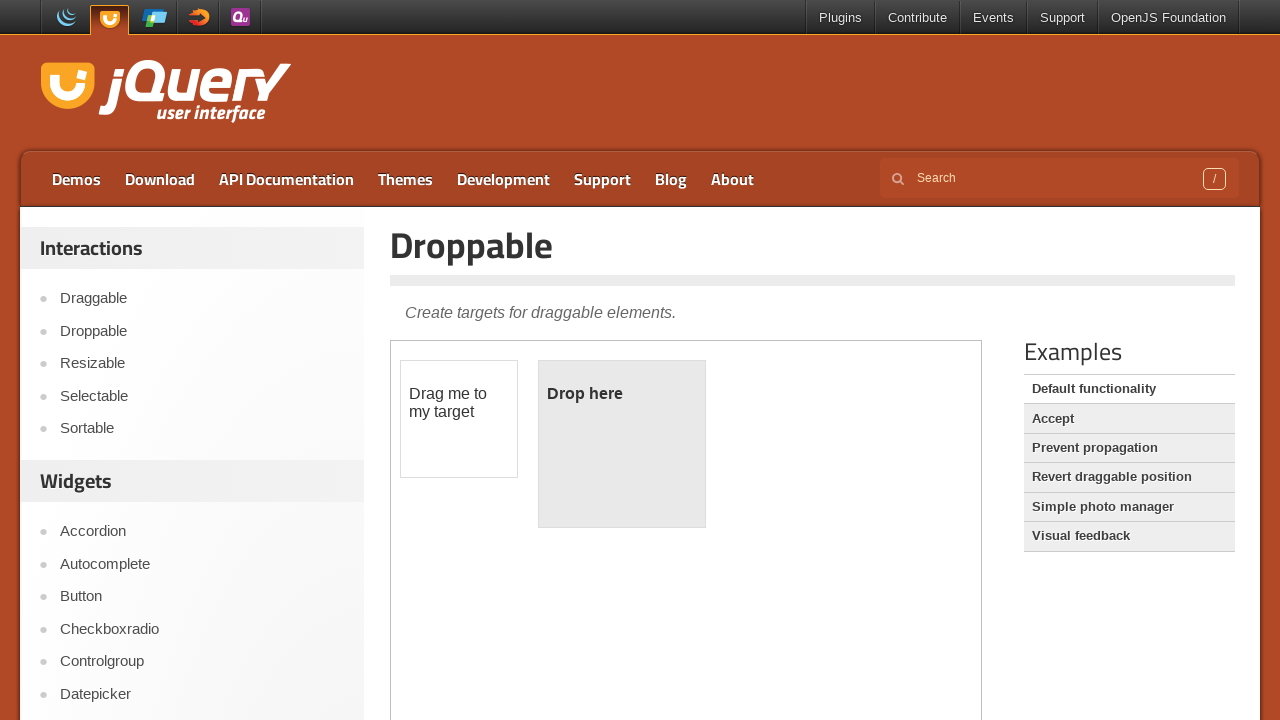

Located iframe containing drag and drop demo
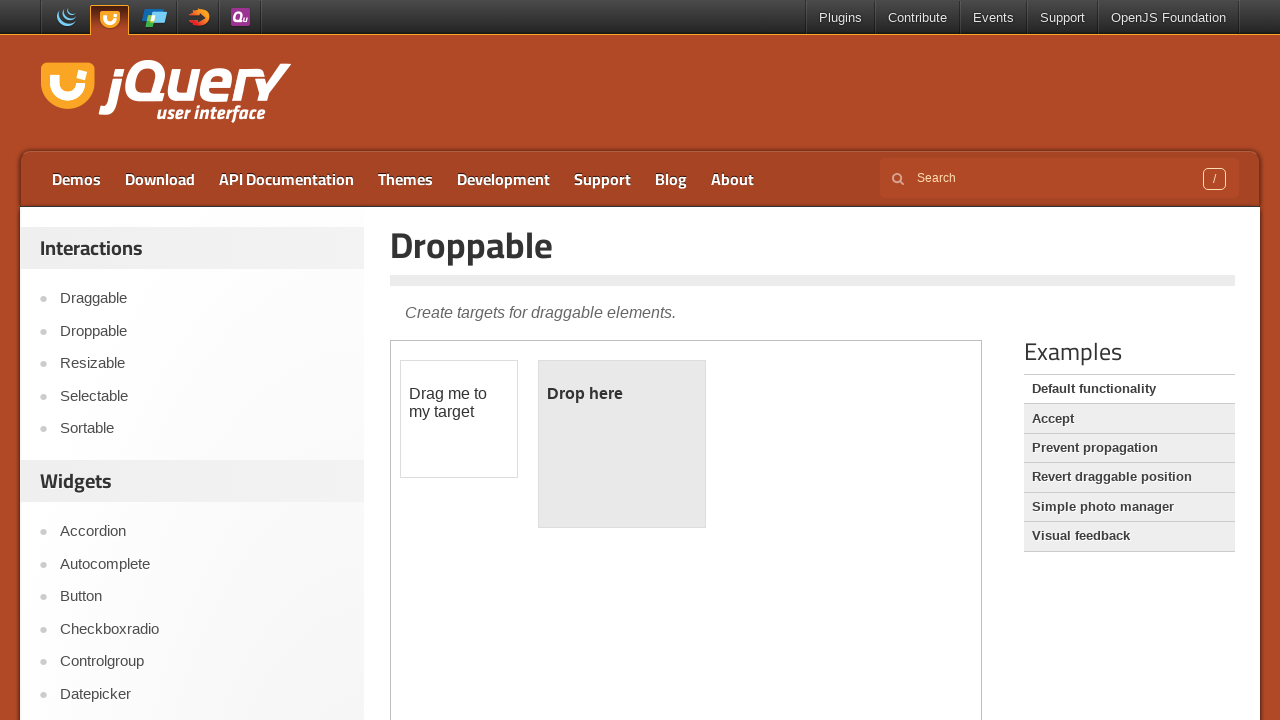

Located draggable element within iframe
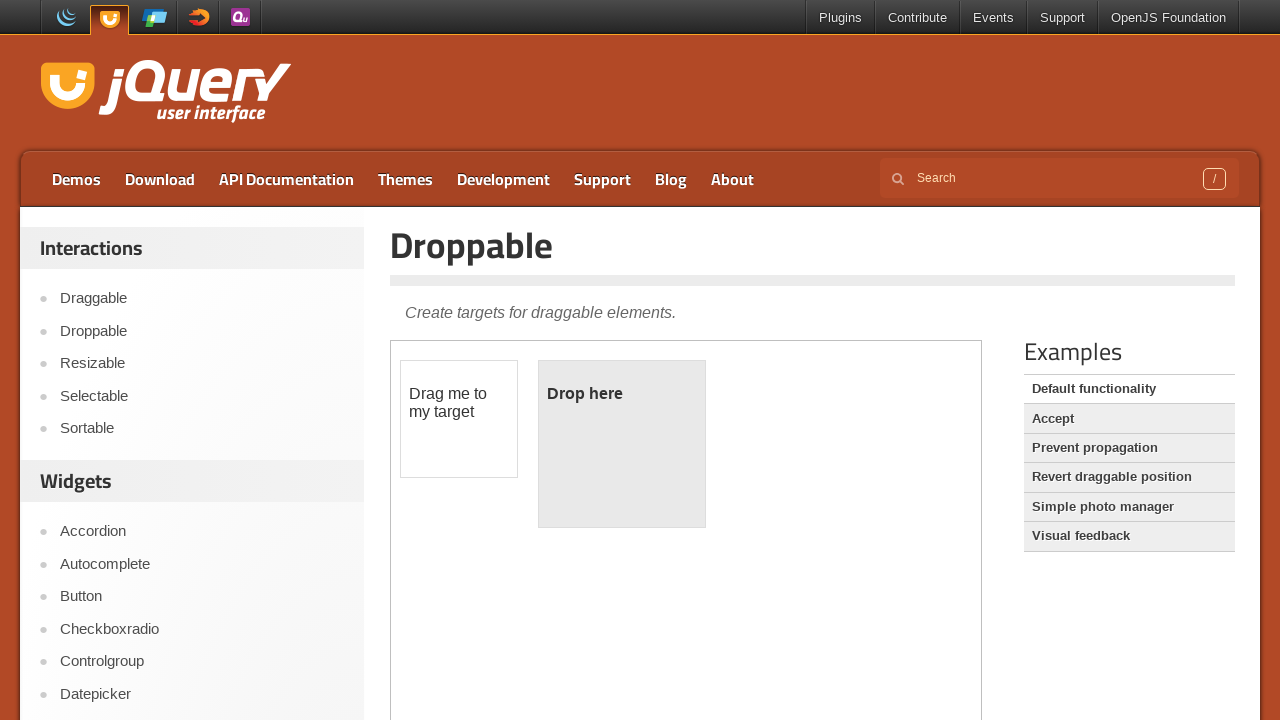

Located droppable target element within iframe
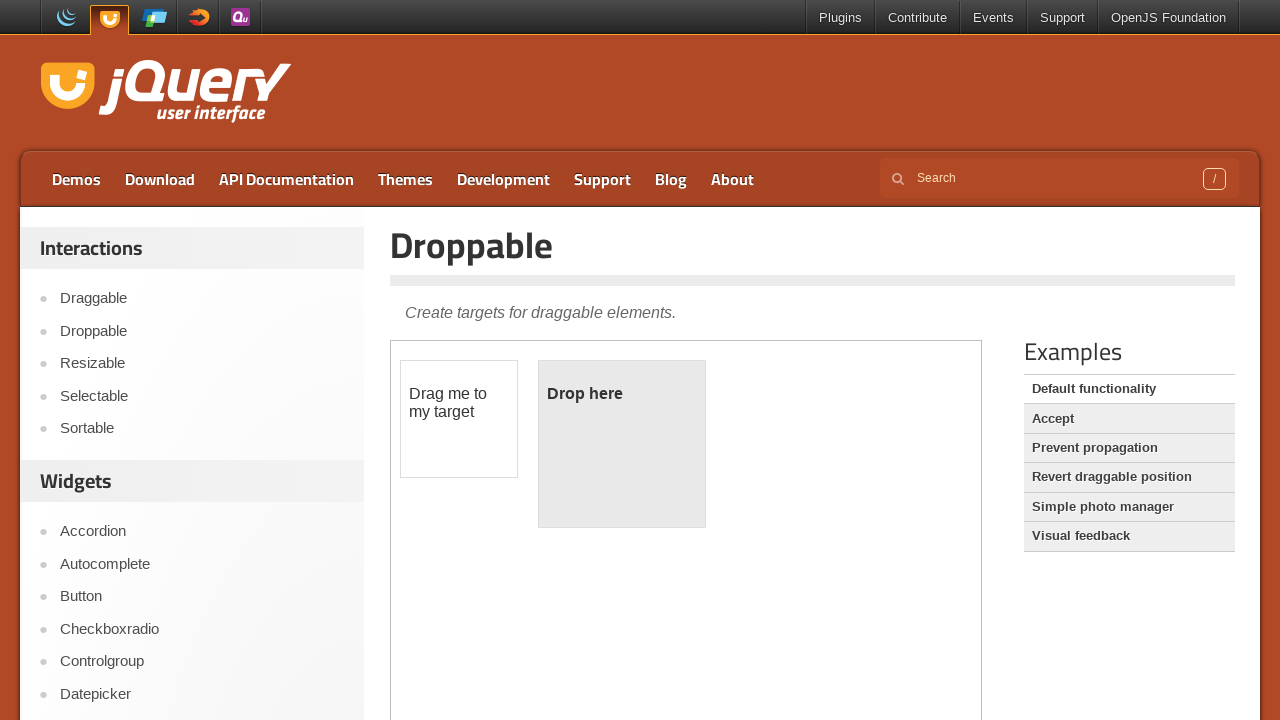

Dragged element onto droppable target area at (622, 444)
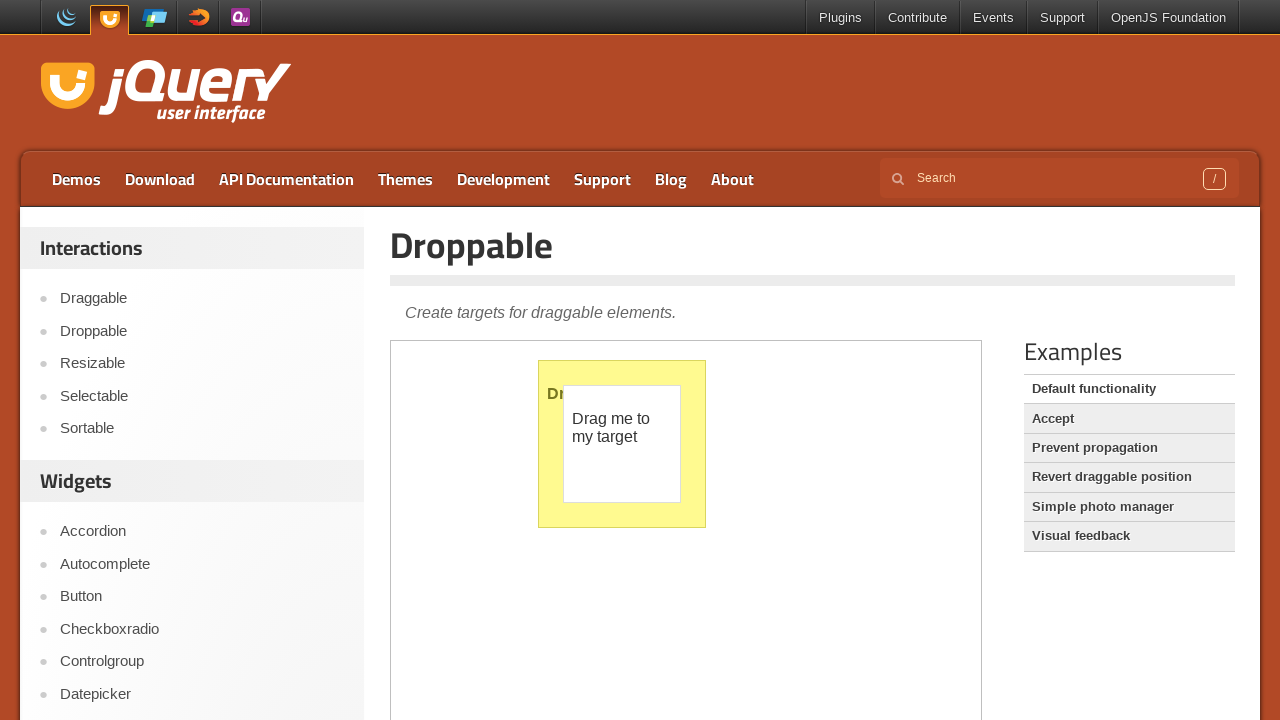

Waited 1.5 seconds to observe drop result
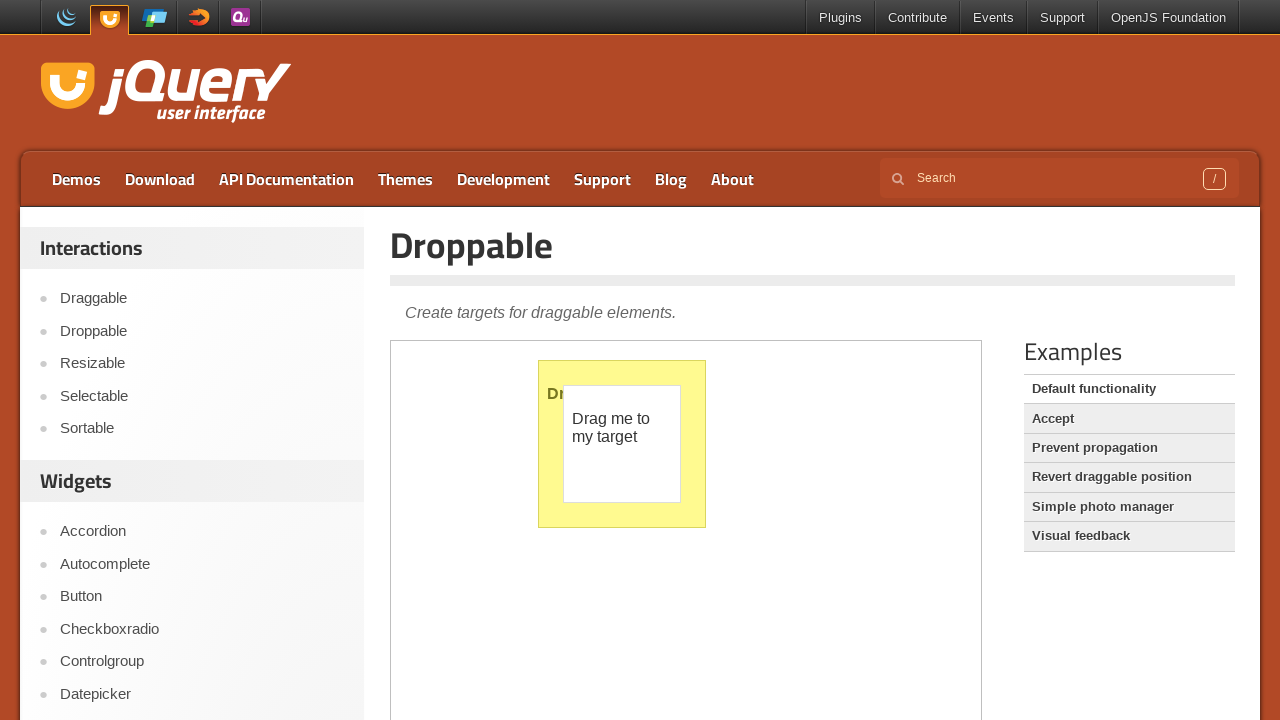

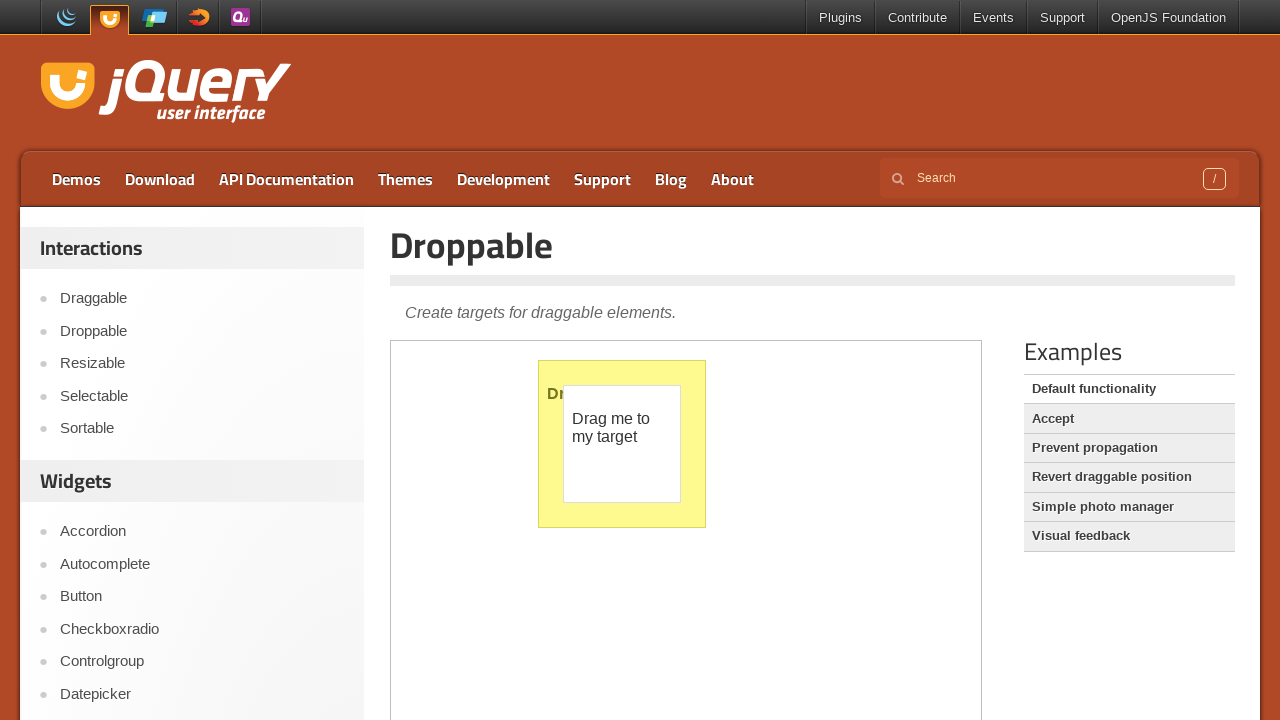